Tests that edits are saved when the input field loses focus (blur)

Starting URL: https://demo.playwright.dev/todomvc

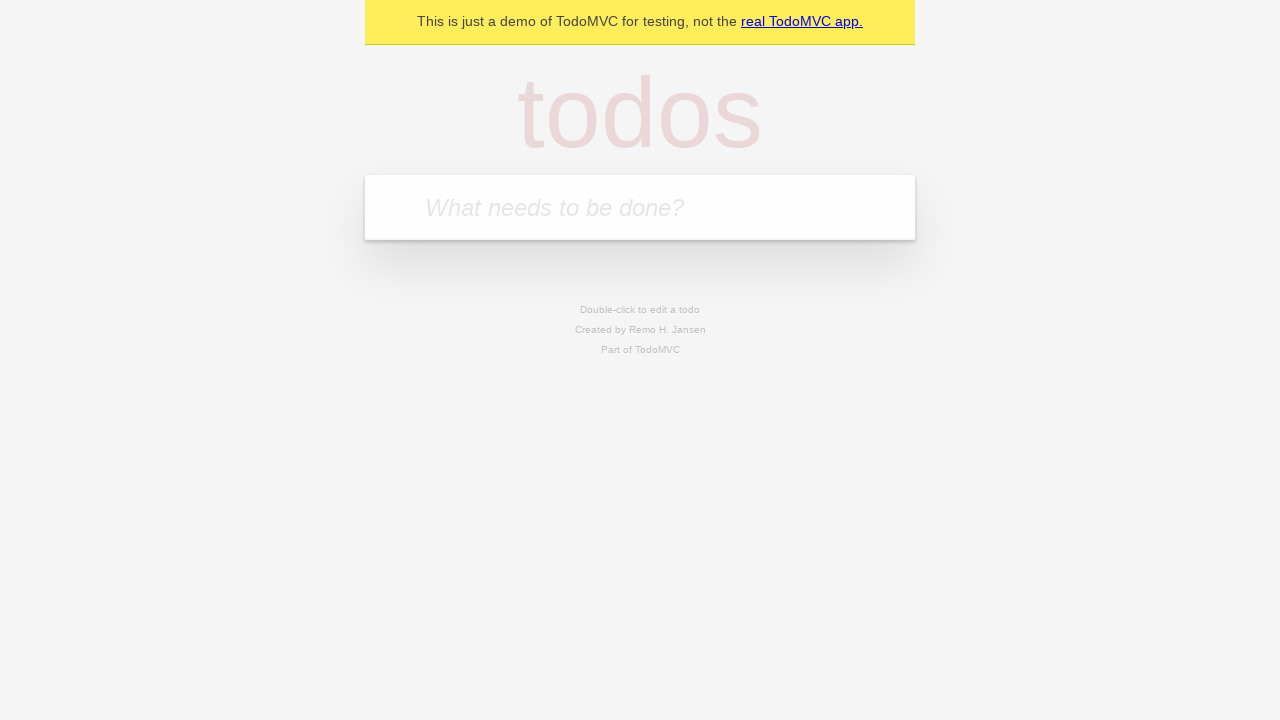

Filled new todo input with 'buy some cheese' on .new-todo
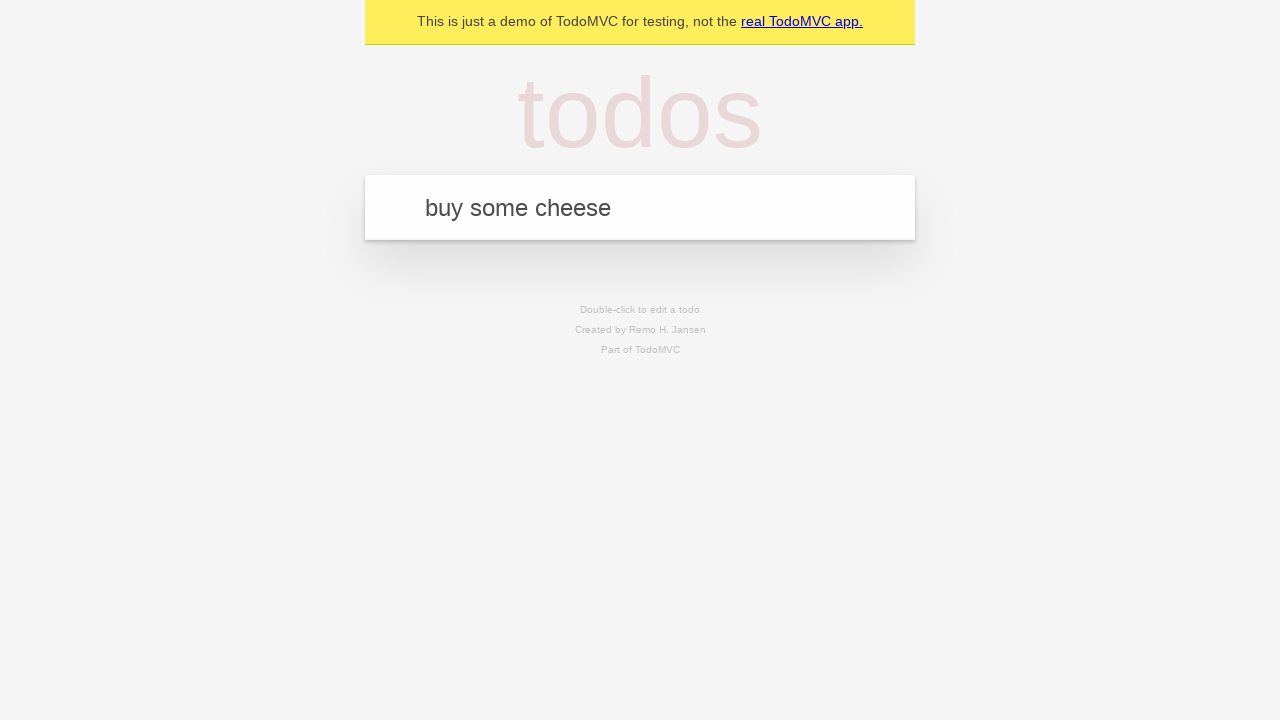

Pressed Enter to create first todo on .new-todo
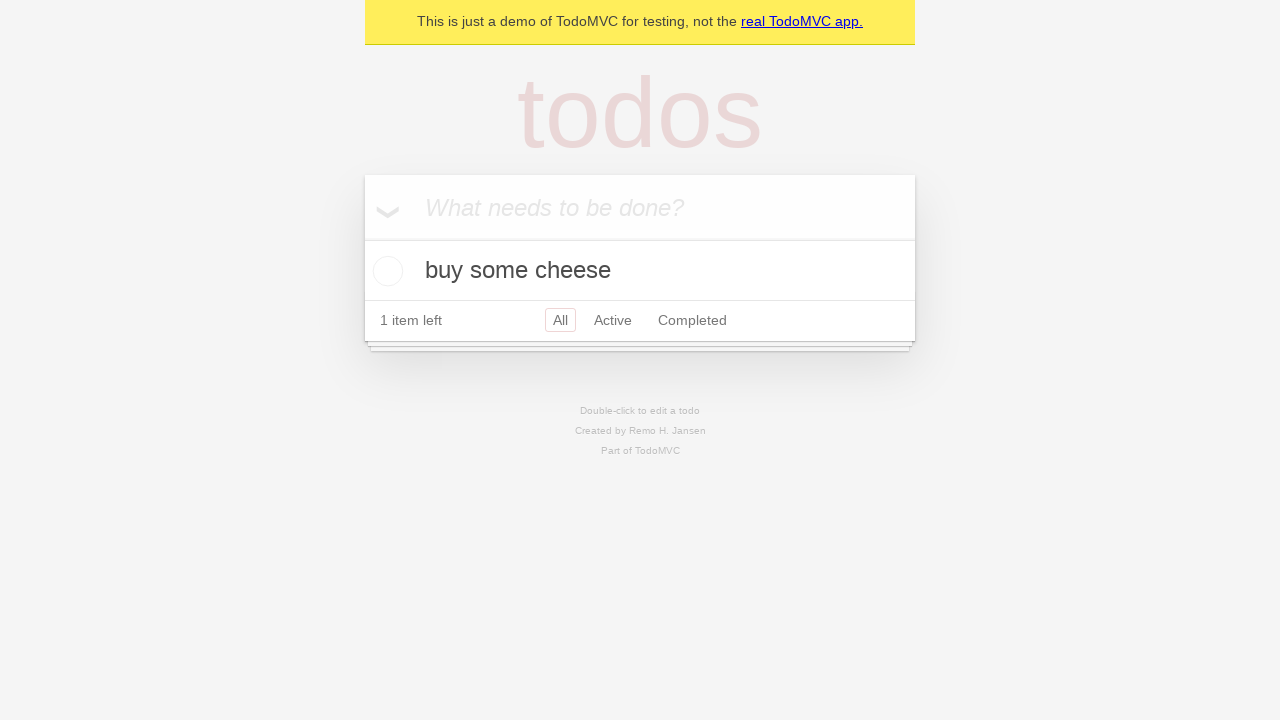

Filled new todo input with 'feed the cat' on .new-todo
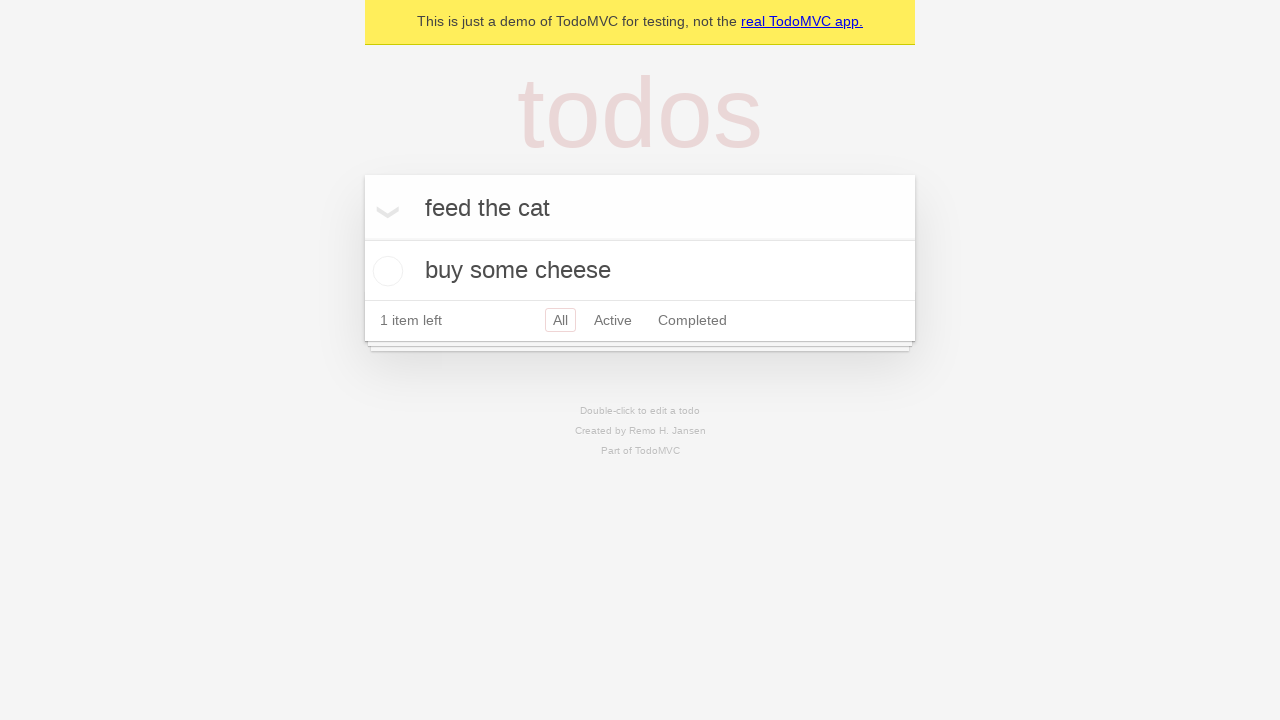

Pressed Enter to create second todo on .new-todo
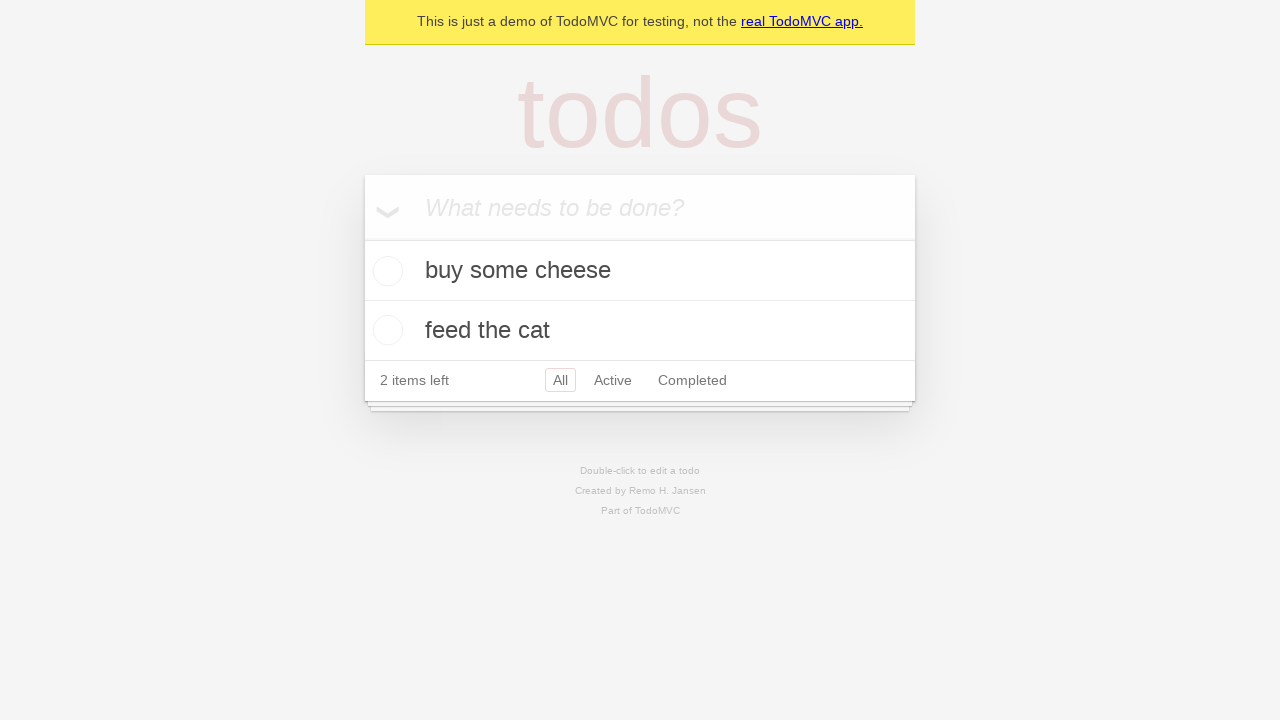

Filled new todo input with 'book a doctors appointment' on .new-todo
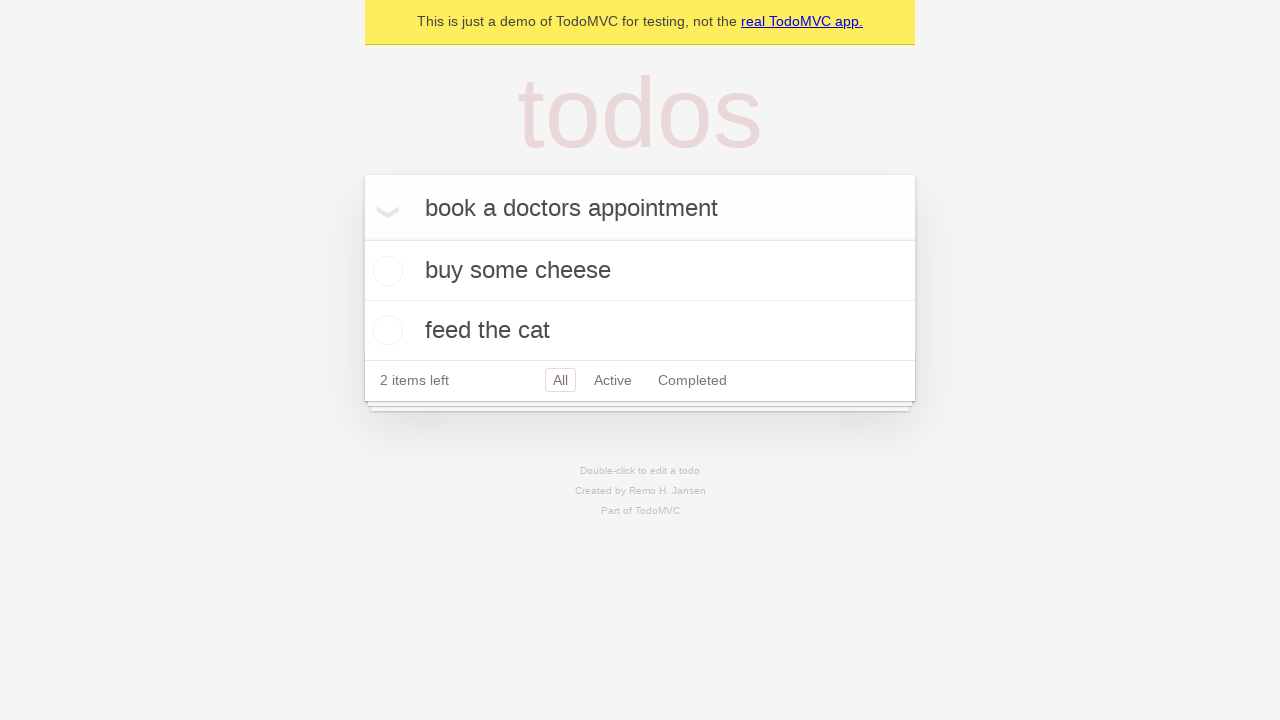

Pressed Enter to create third todo on .new-todo
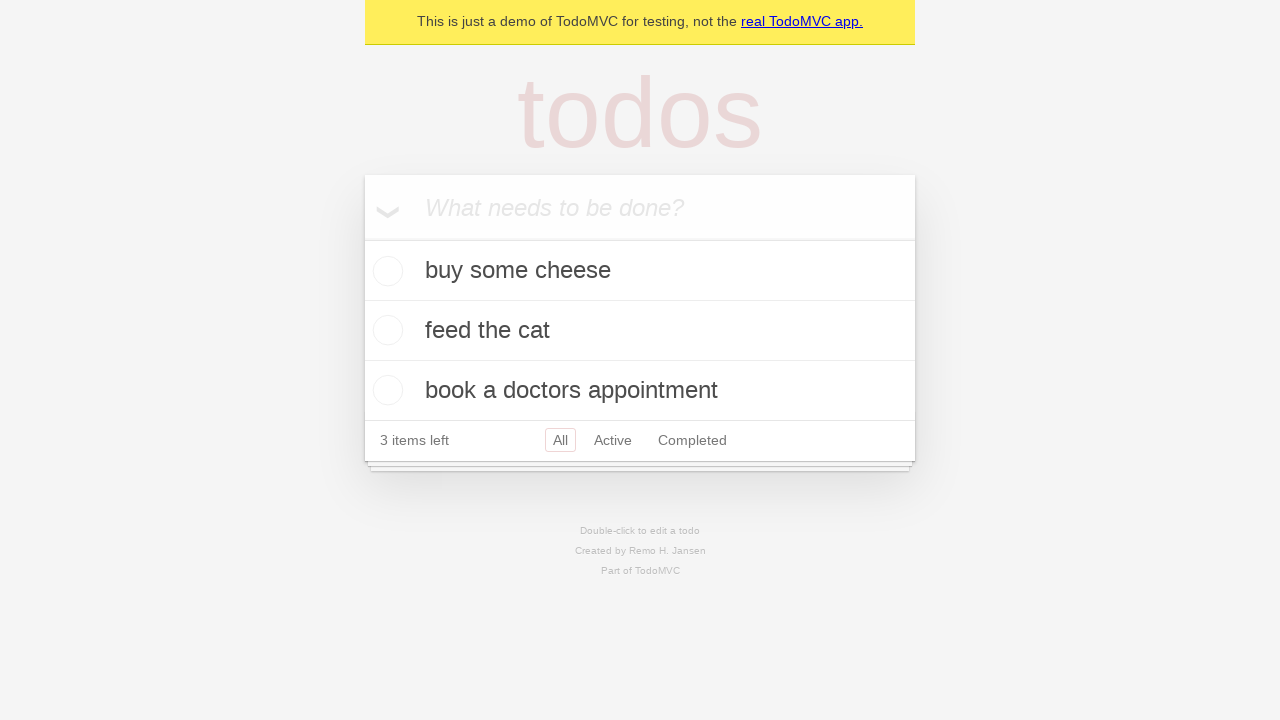

Double-clicked second todo item to enter edit mode at (640, 331) on .todo-list li >> nth=1
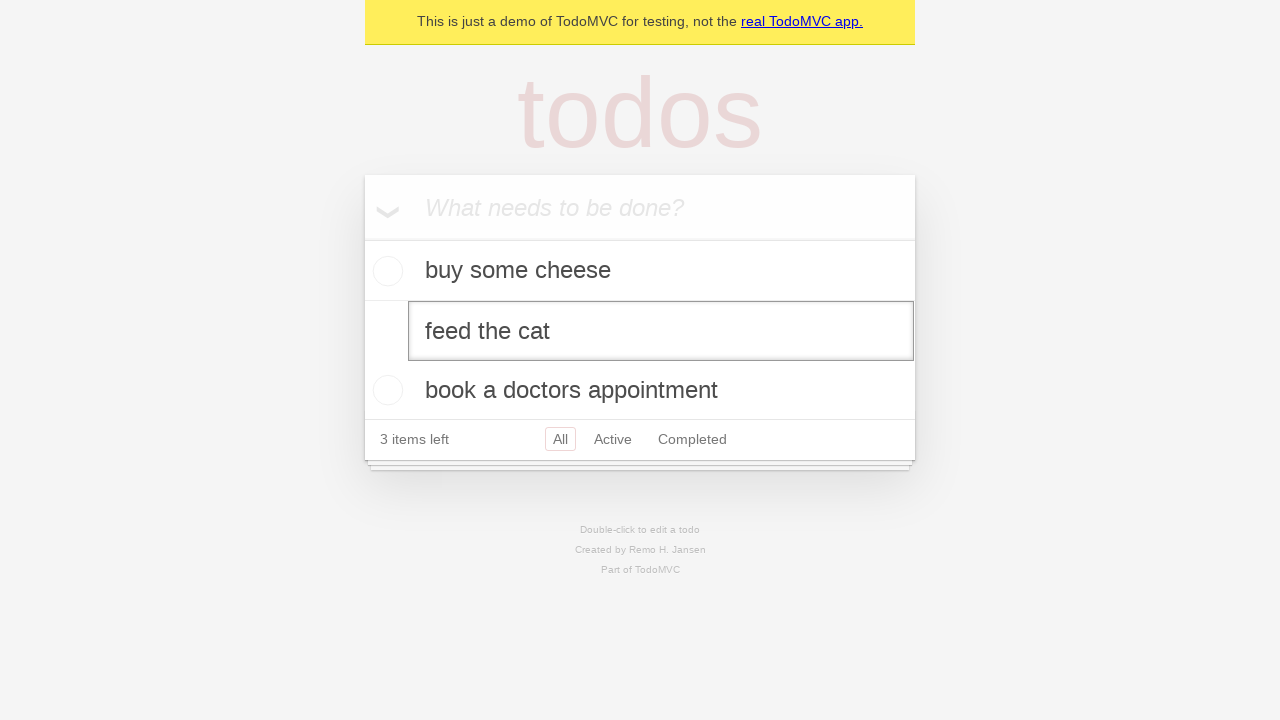

Filled edit field with 'buy some sausages' on .todo-list li >> nth=1 >> .edit
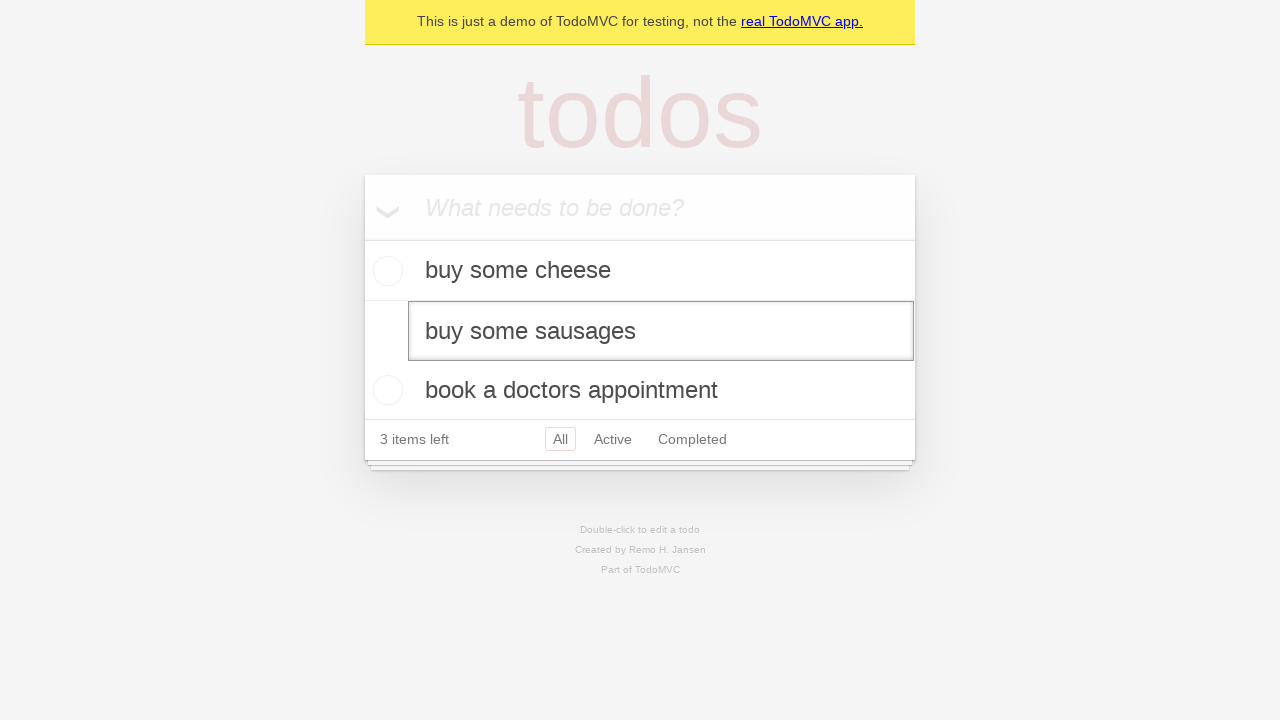

Dispatched blur event on edit field to save changes
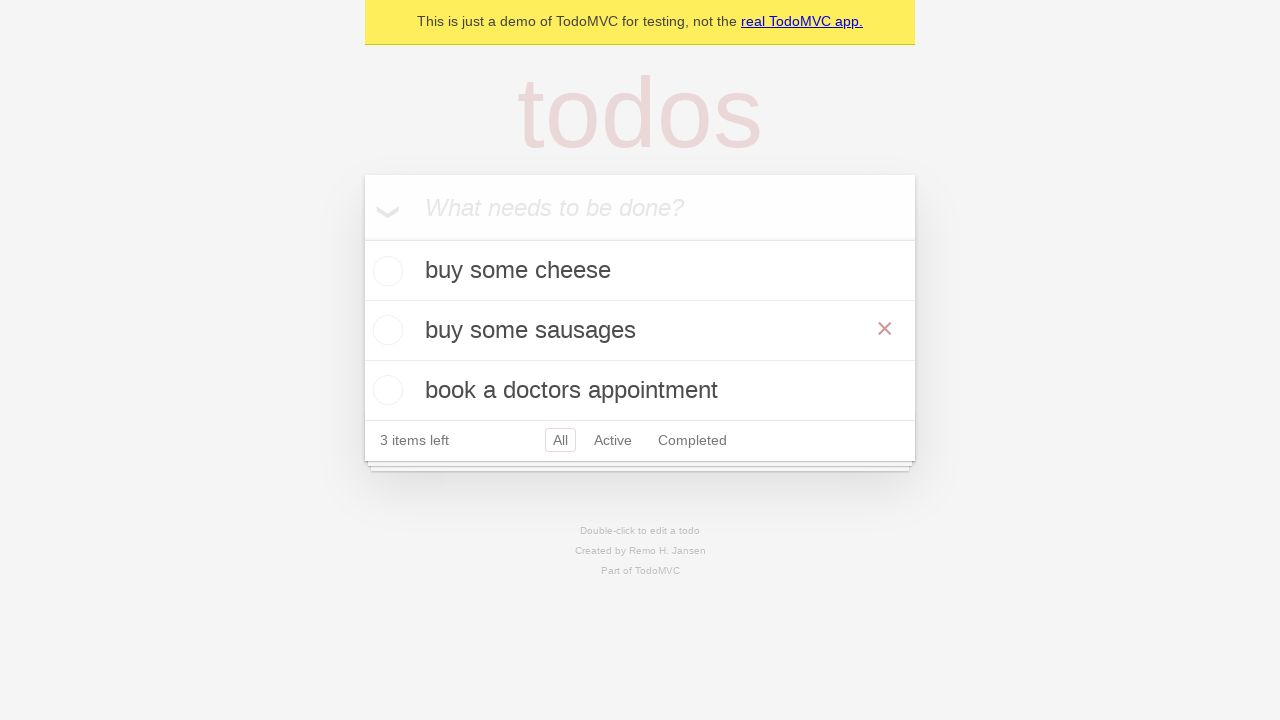

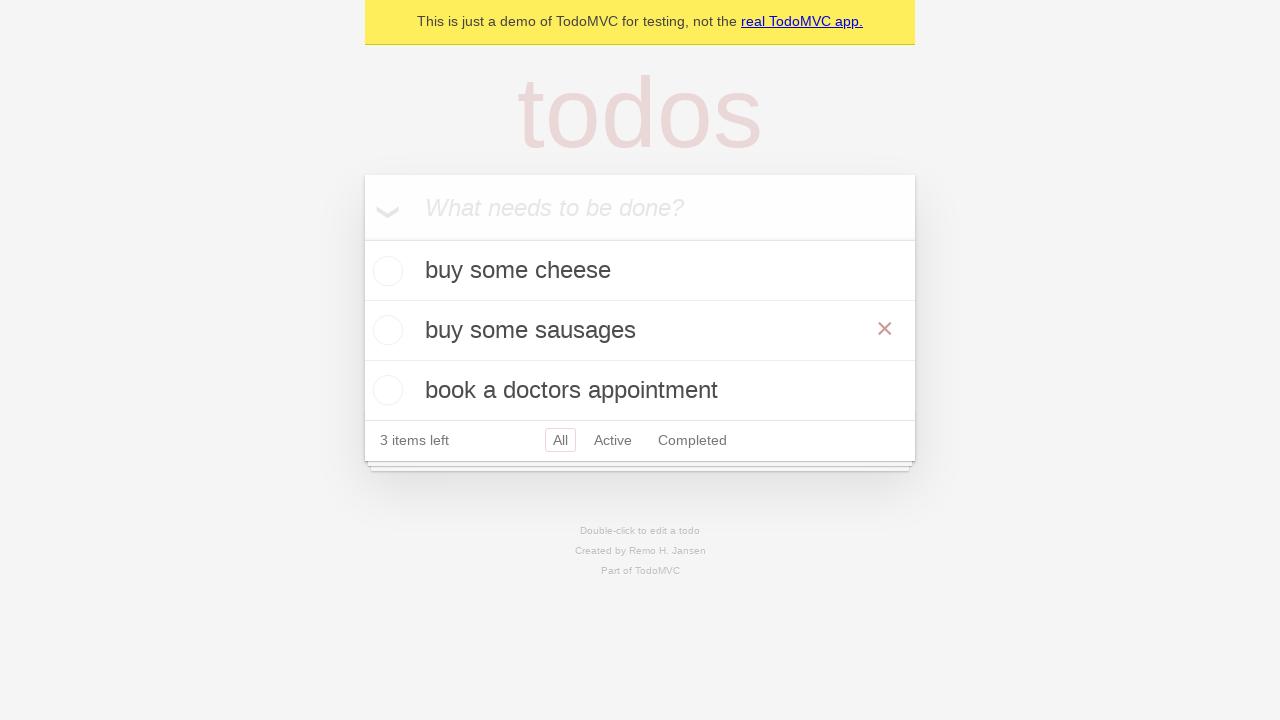